Navigates to the VCTC Pune website and maximizes the browser window

Starting URL: https://vctcpune.com/

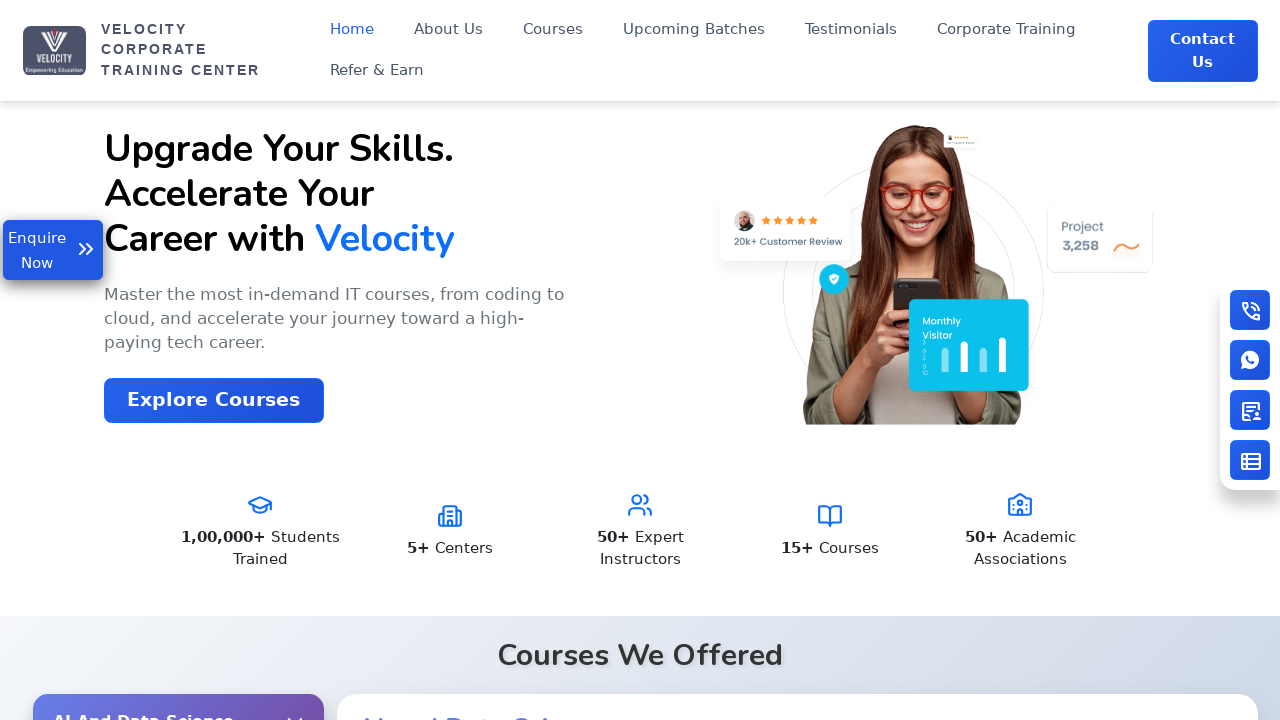

Navigated to VCTC Pune website
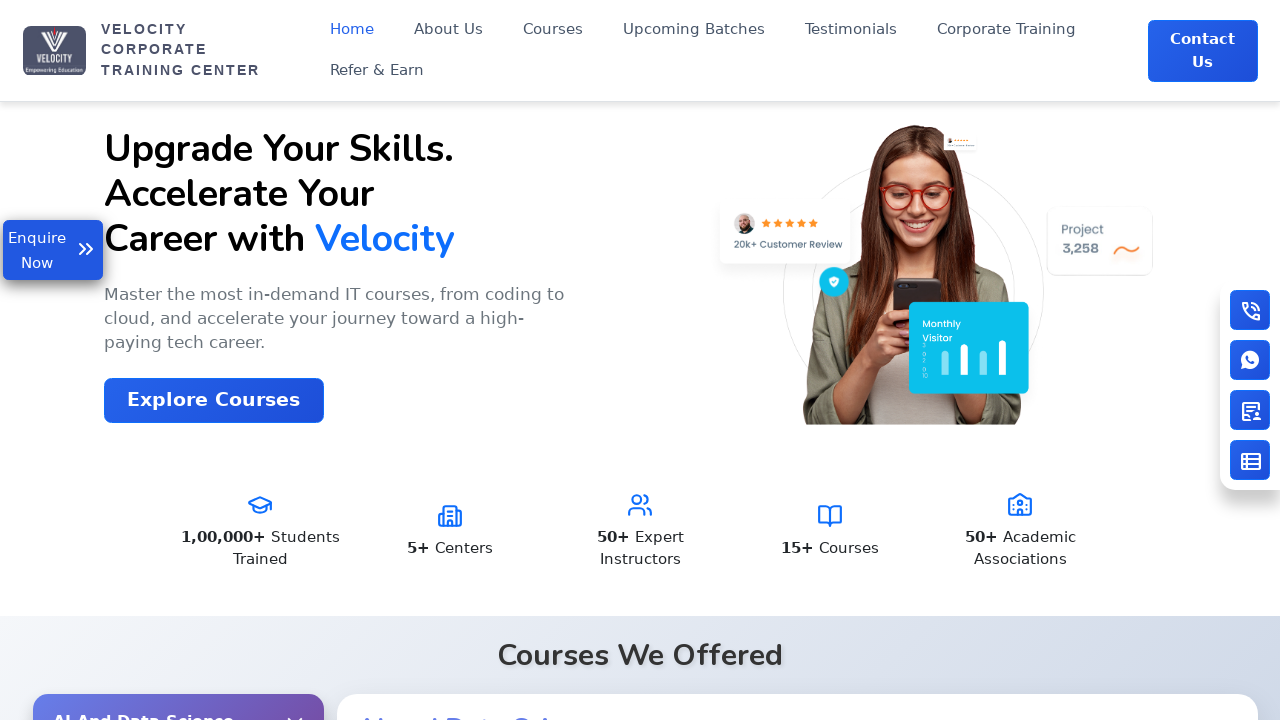

Maximized browser window to 1920x1080
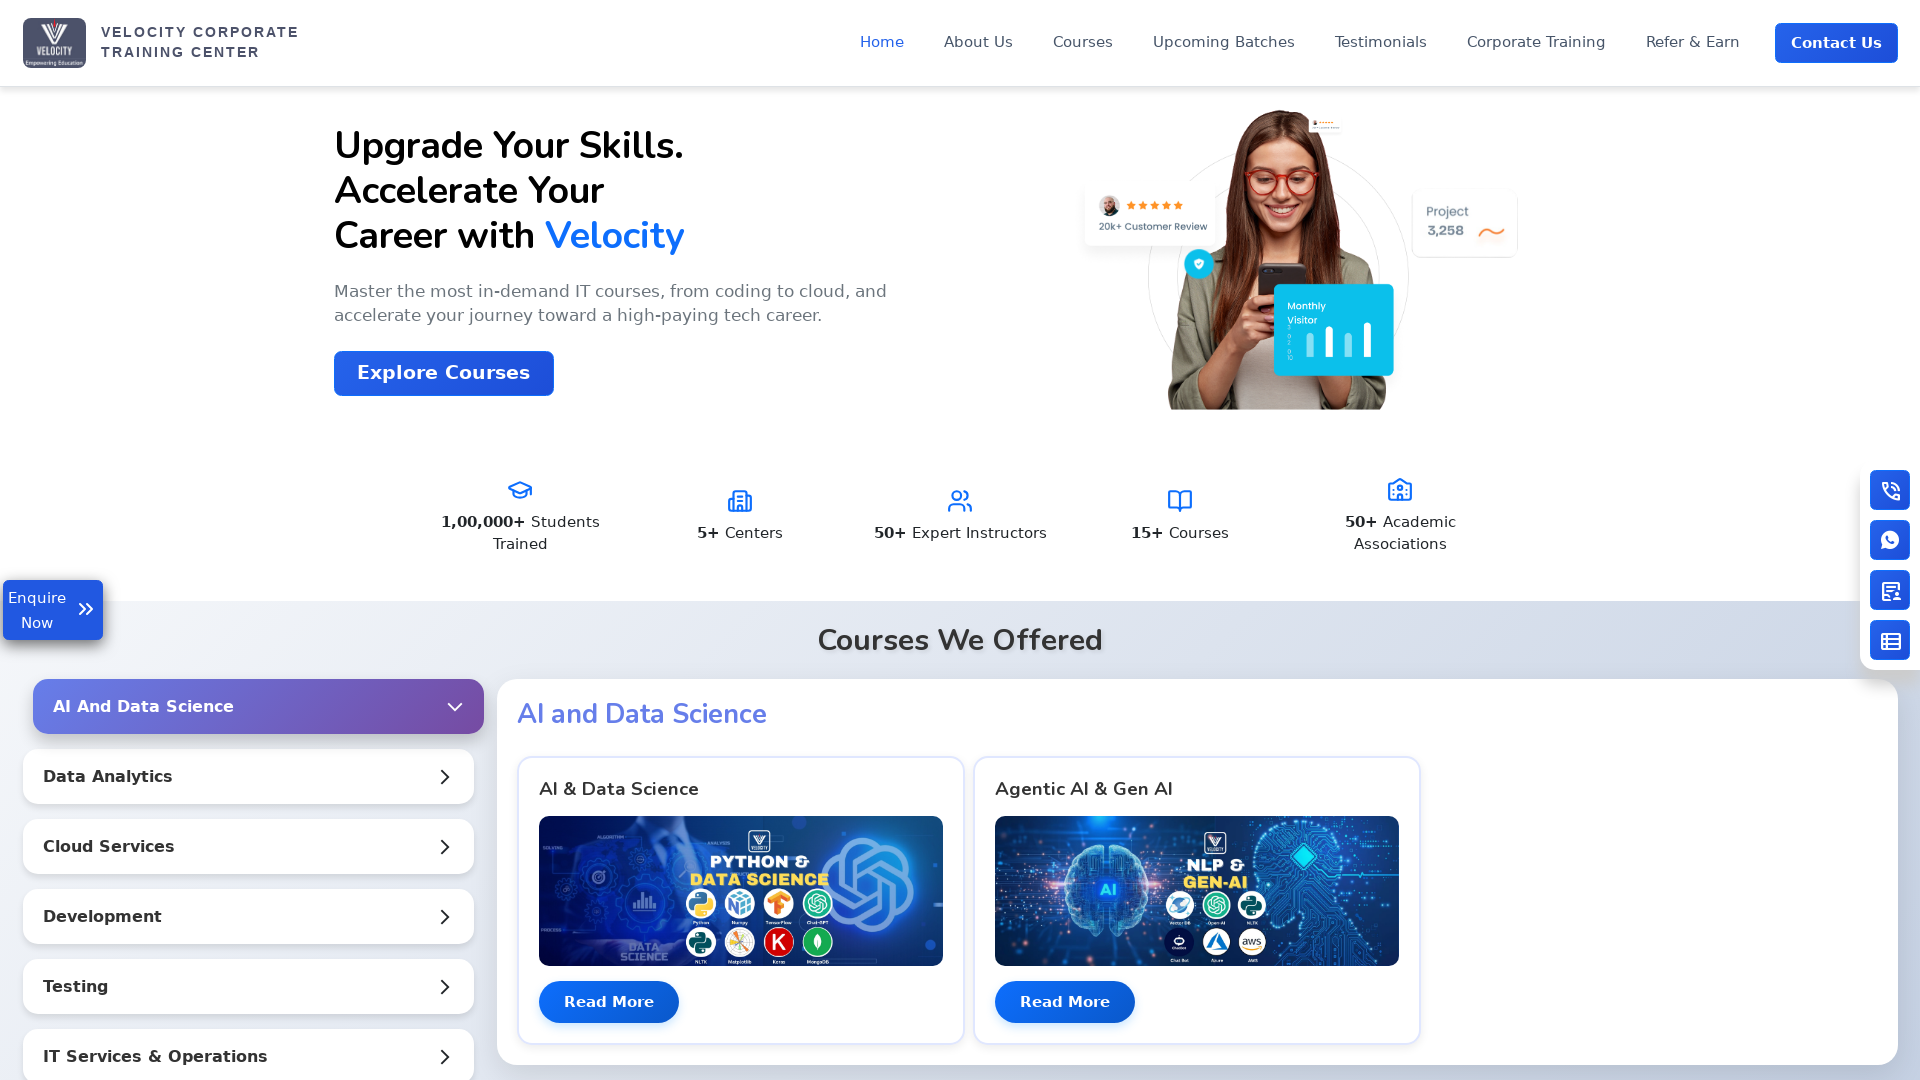

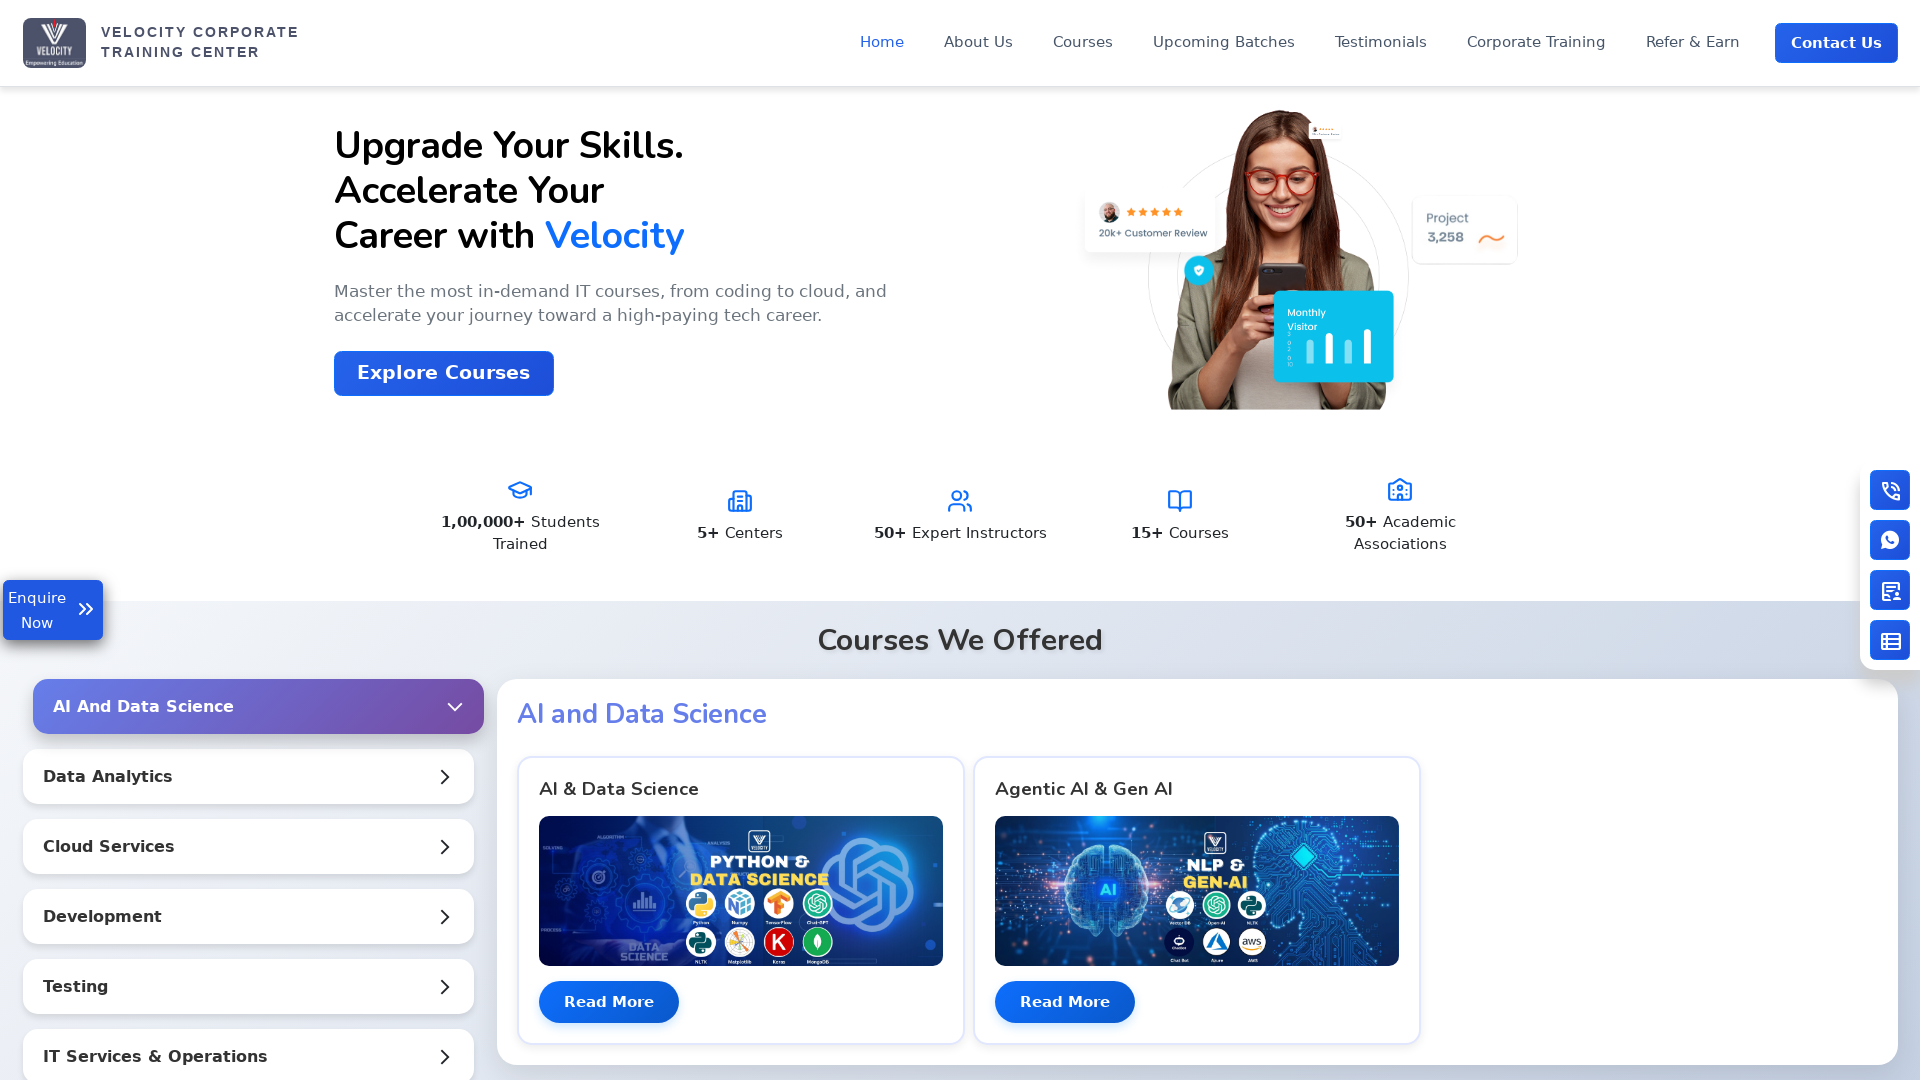